Tests that a button changes color after a delay on the Dynamic Properties page

Starting URL: https://demoqa.com

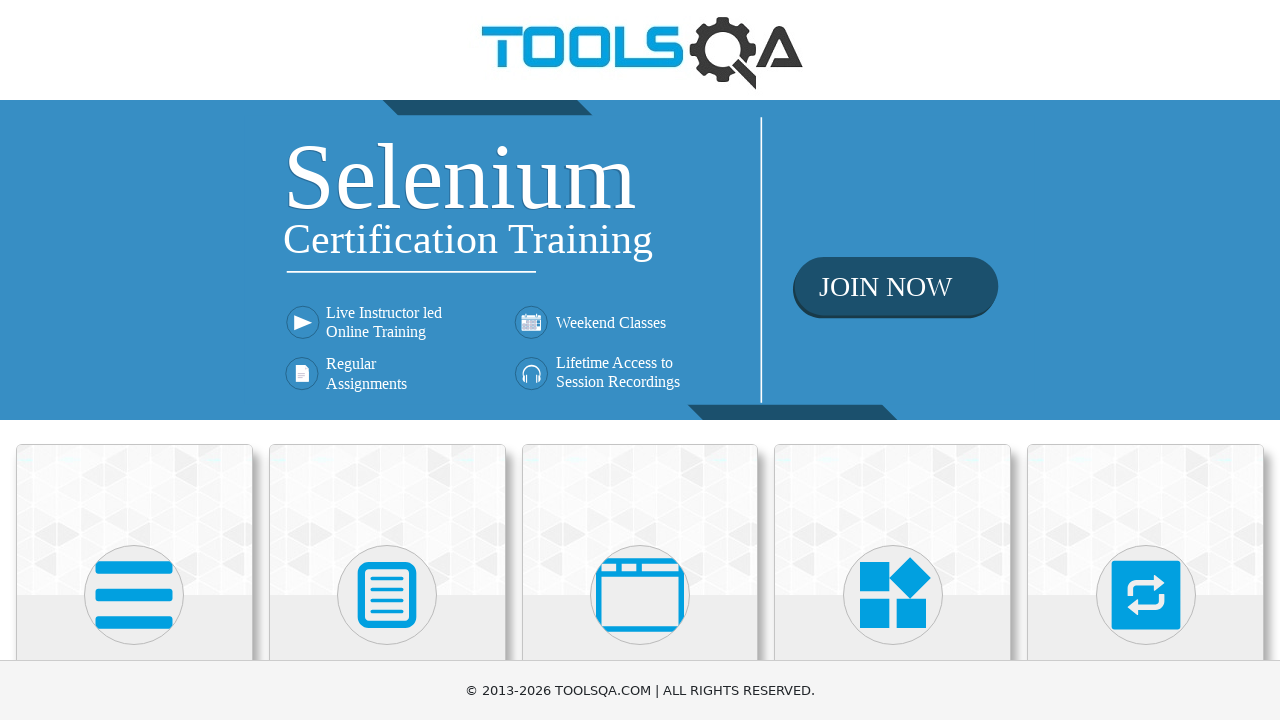

Clicked on Elements card on homepage at (134, 520) on div.card:has-text('Elements')
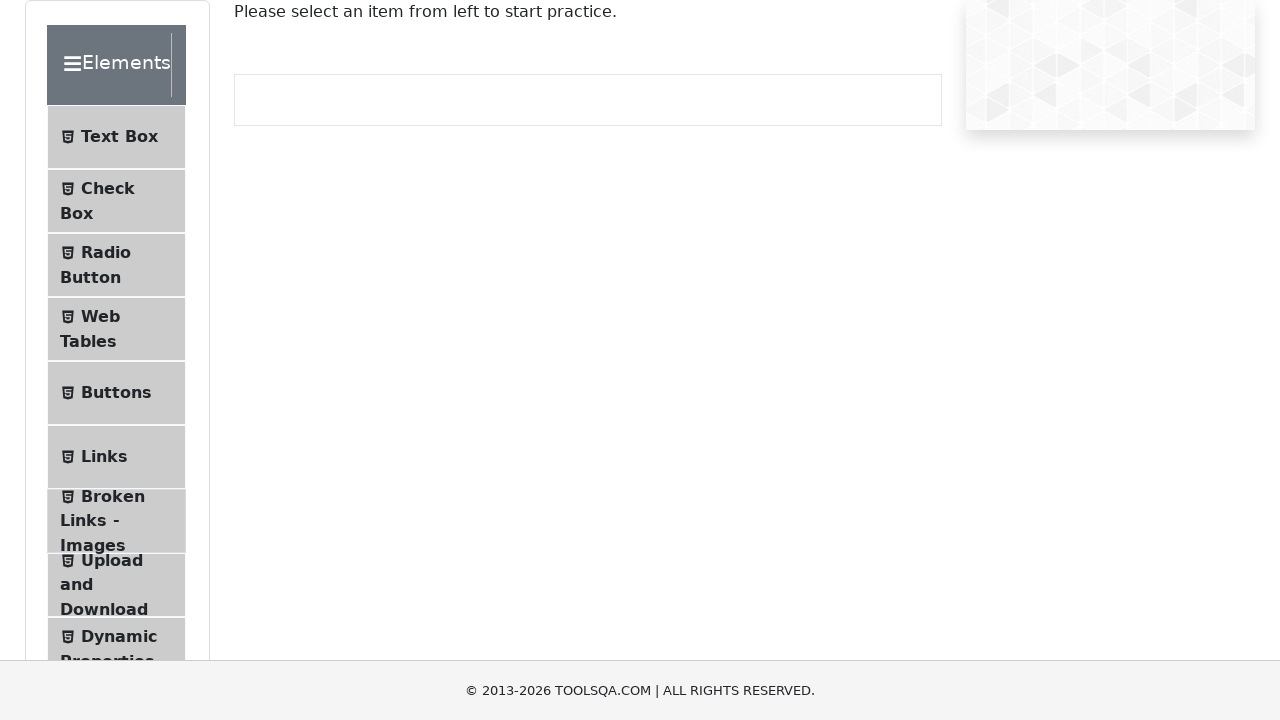

Clicked on Dynamic Properties menu item at (119, 636) on text=Dynamic Properties
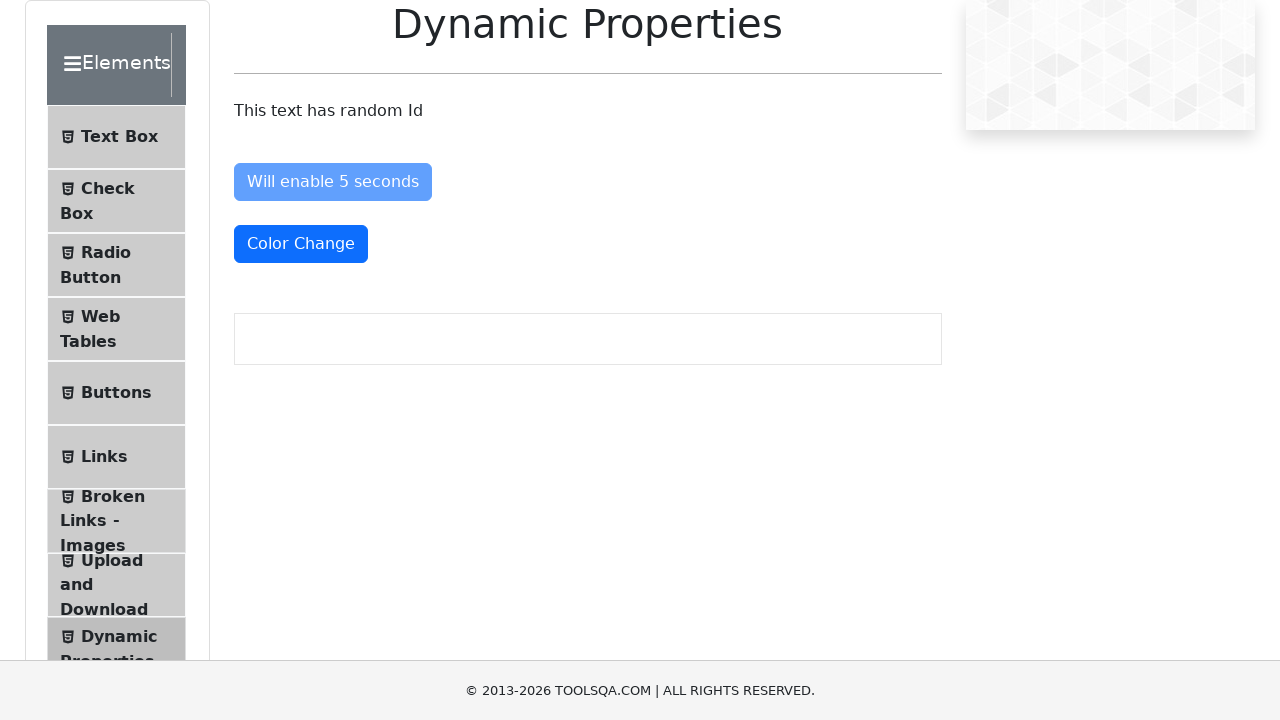

Button changed color to red (text-danger class applied)
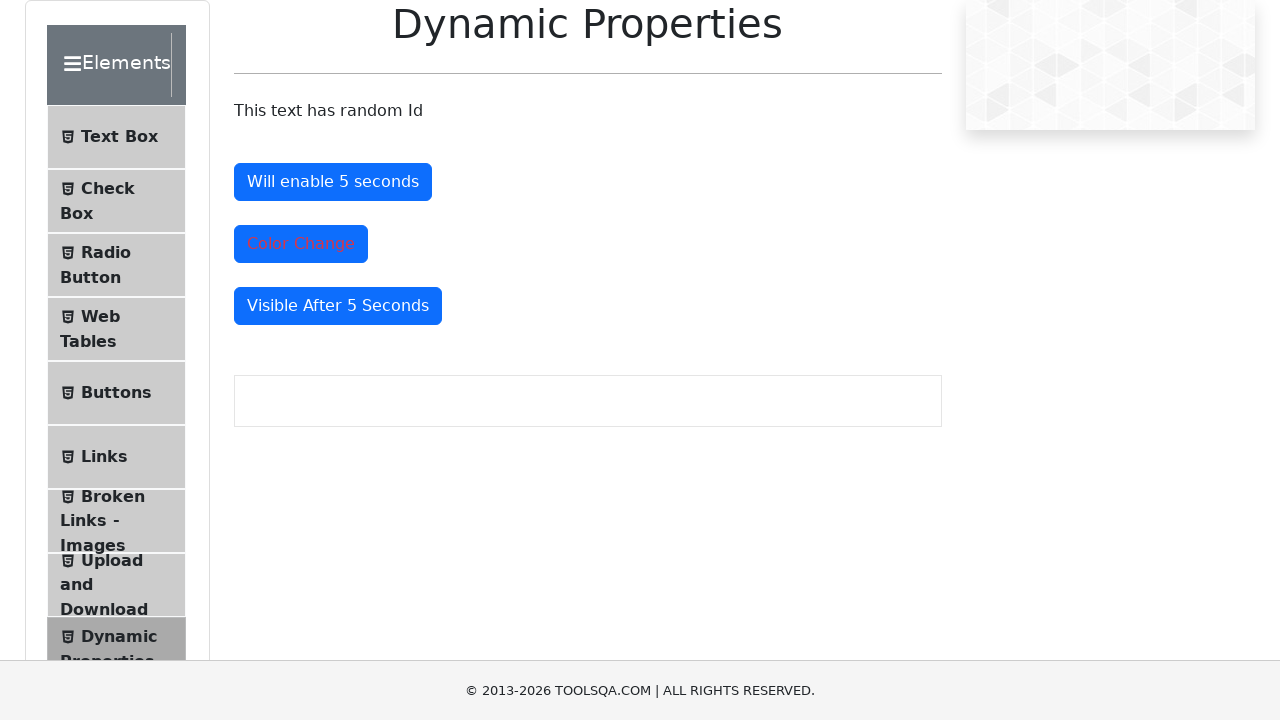

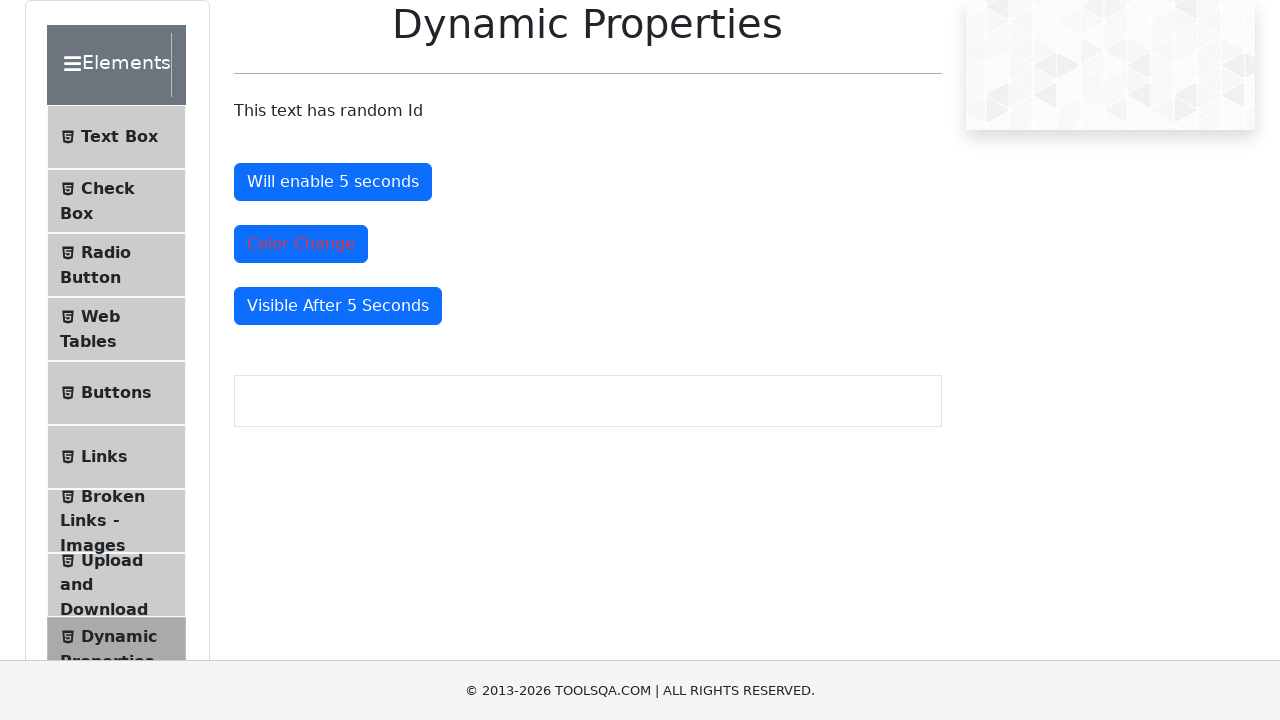